Navigates to a progress bar test page and waits for an element with specific text to appear

Starting URL: https://testpages.herokuapp.com/styled/progress-bars-sync.html

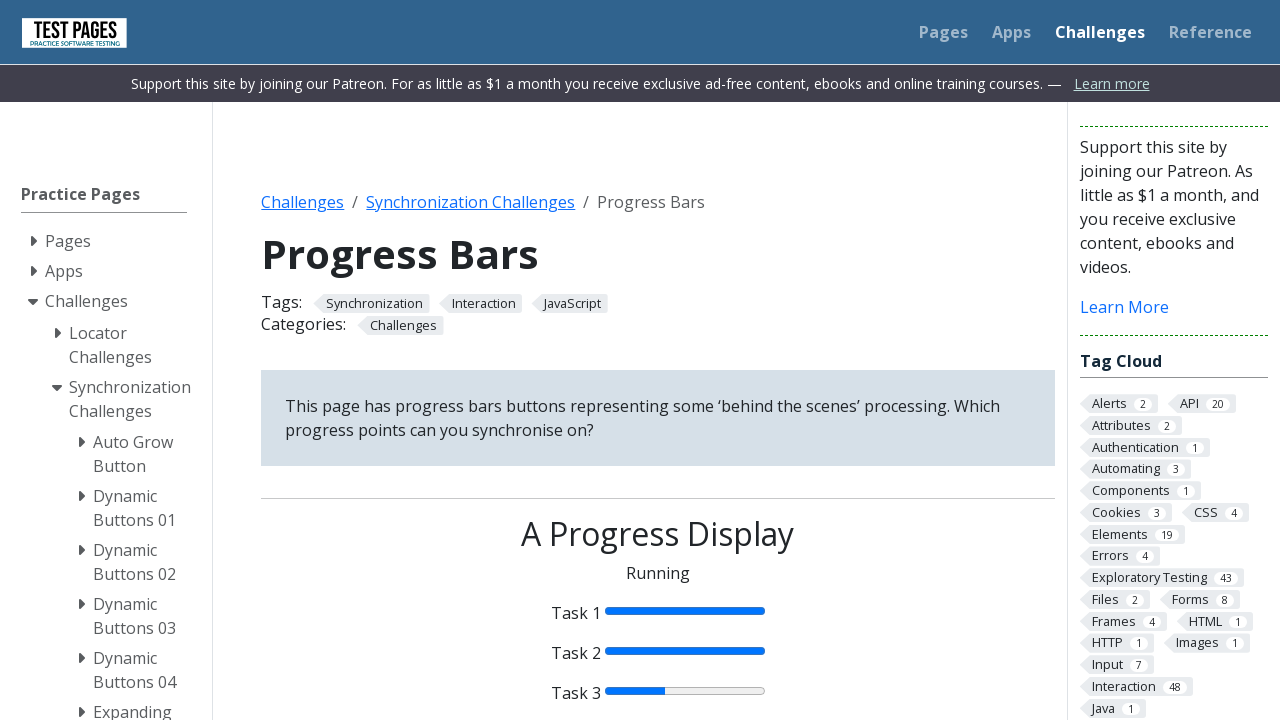

Located status element with 'Stopped' text
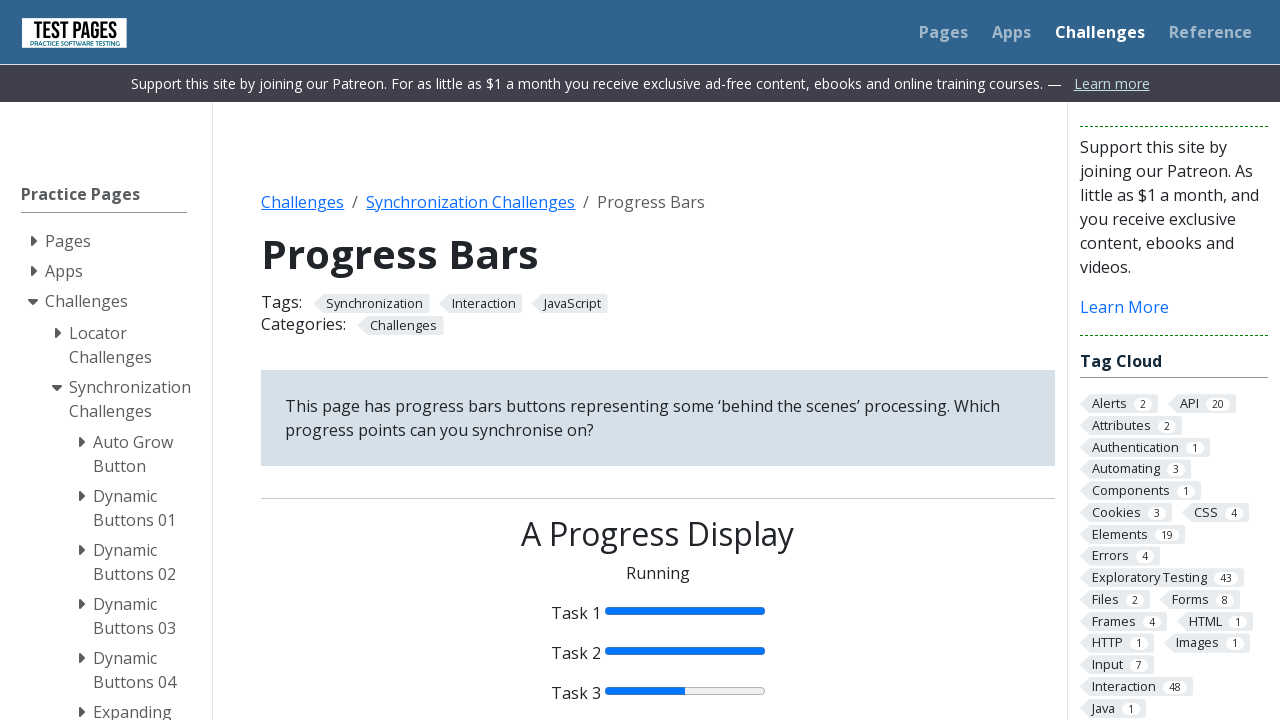

Waited for status element to appear with 'Stopped' text
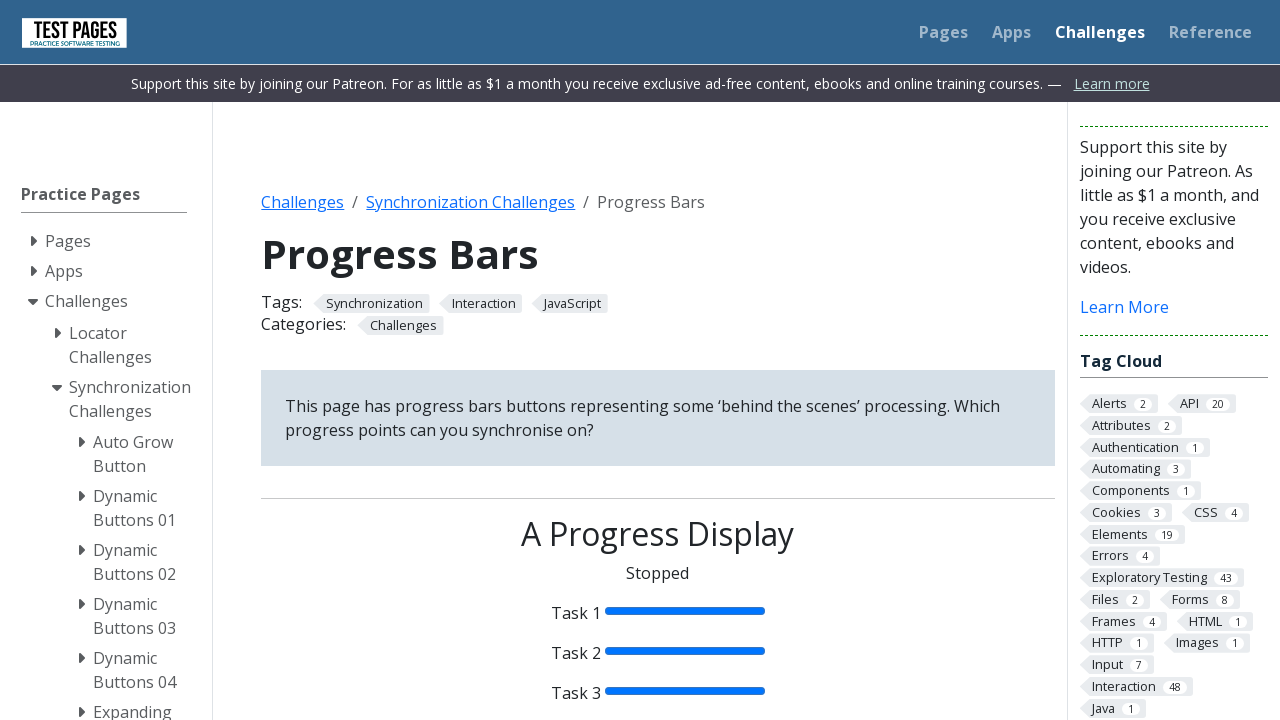

Retrieved text content from status element: 'Stopped'
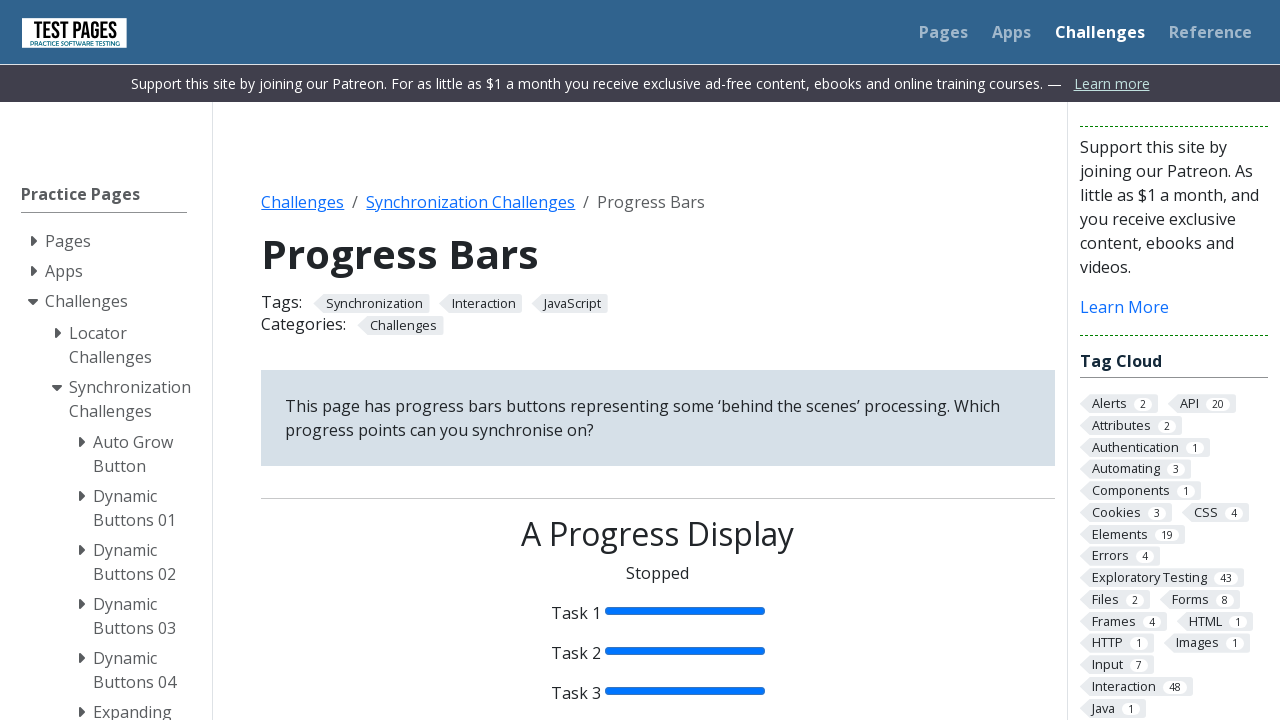

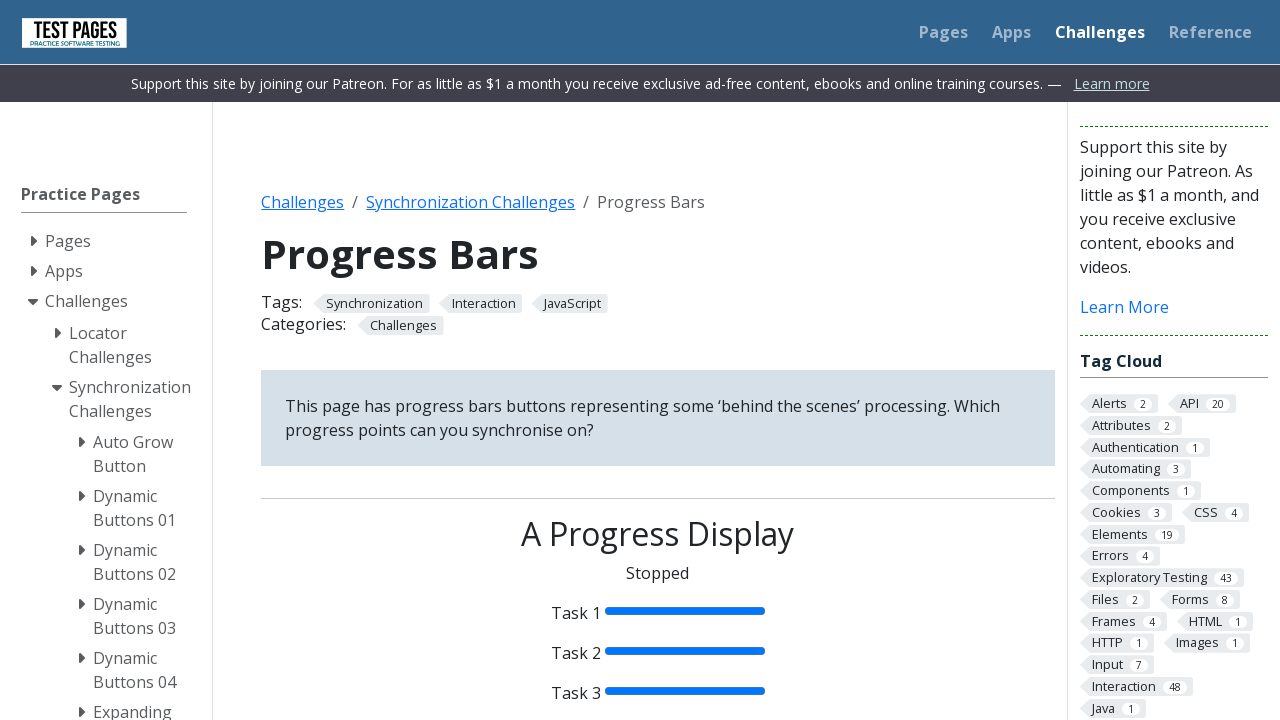